Tests unmarking items that were previously marked as complete

Starting URL: https://demo.playwright.dev/todomvc

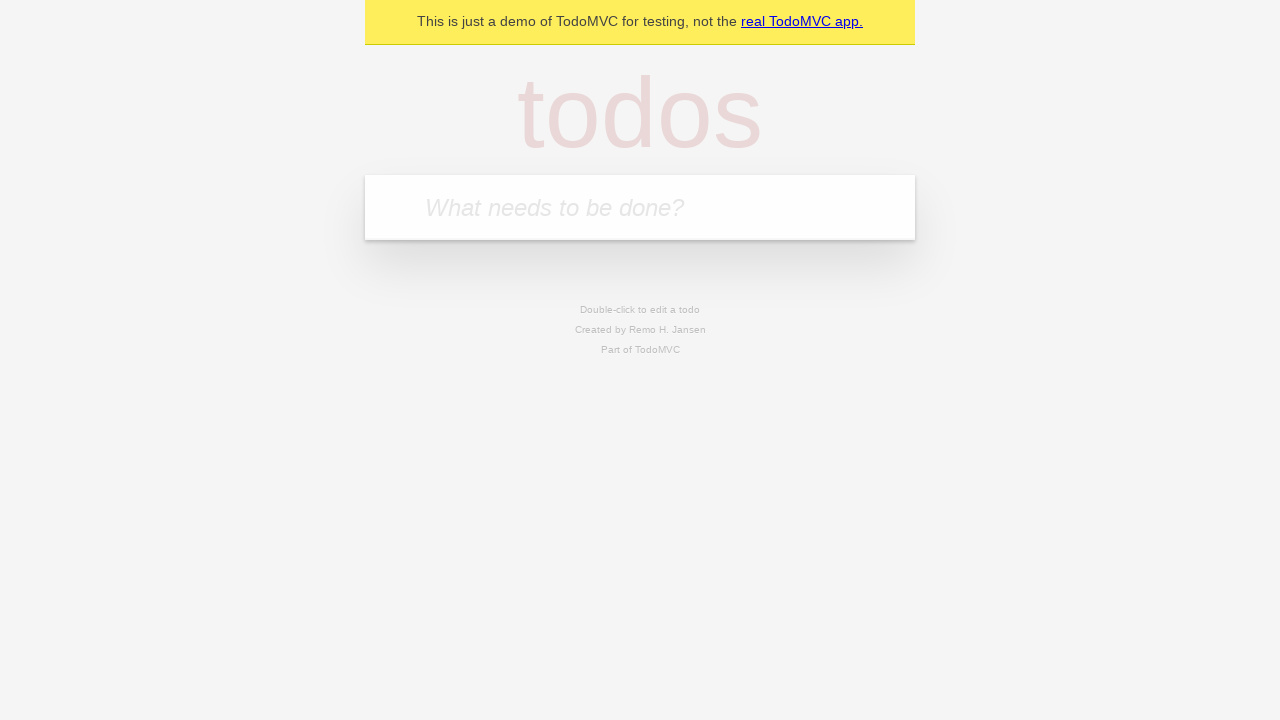

Filled todo input with 'buy some cheese' on internal:attr=[placeholder="What needs to be done?"i]
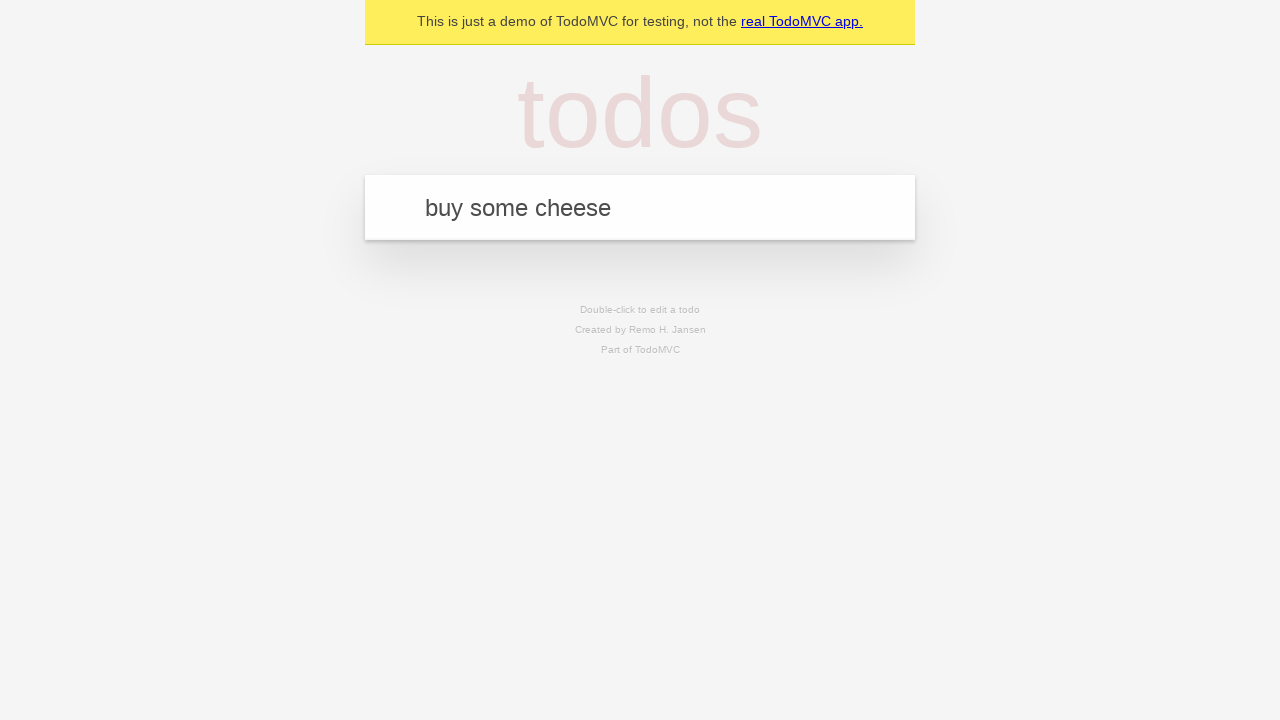

Pressed Enter to add first todo item on internal:attr=[placeholder="What needs to be done?"i]
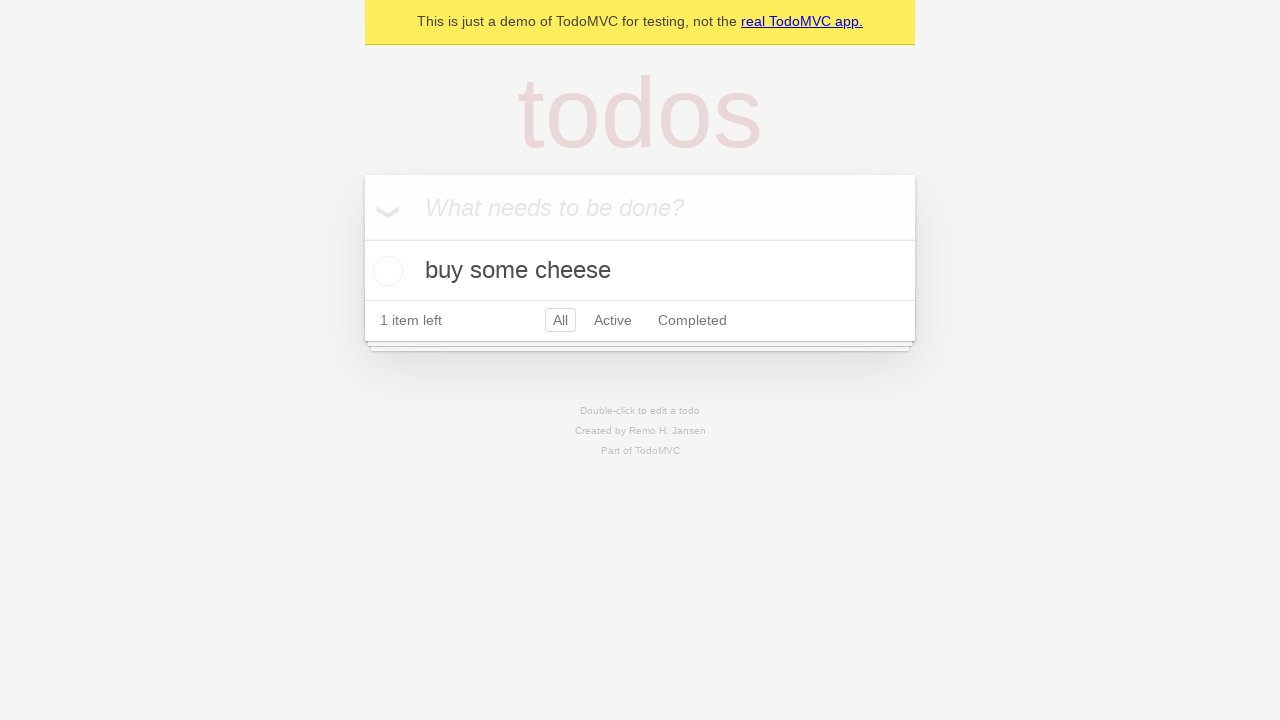

Filled todo input with 'feed the cat' on internal:attr=[placeholder="What needs to be done?"i]
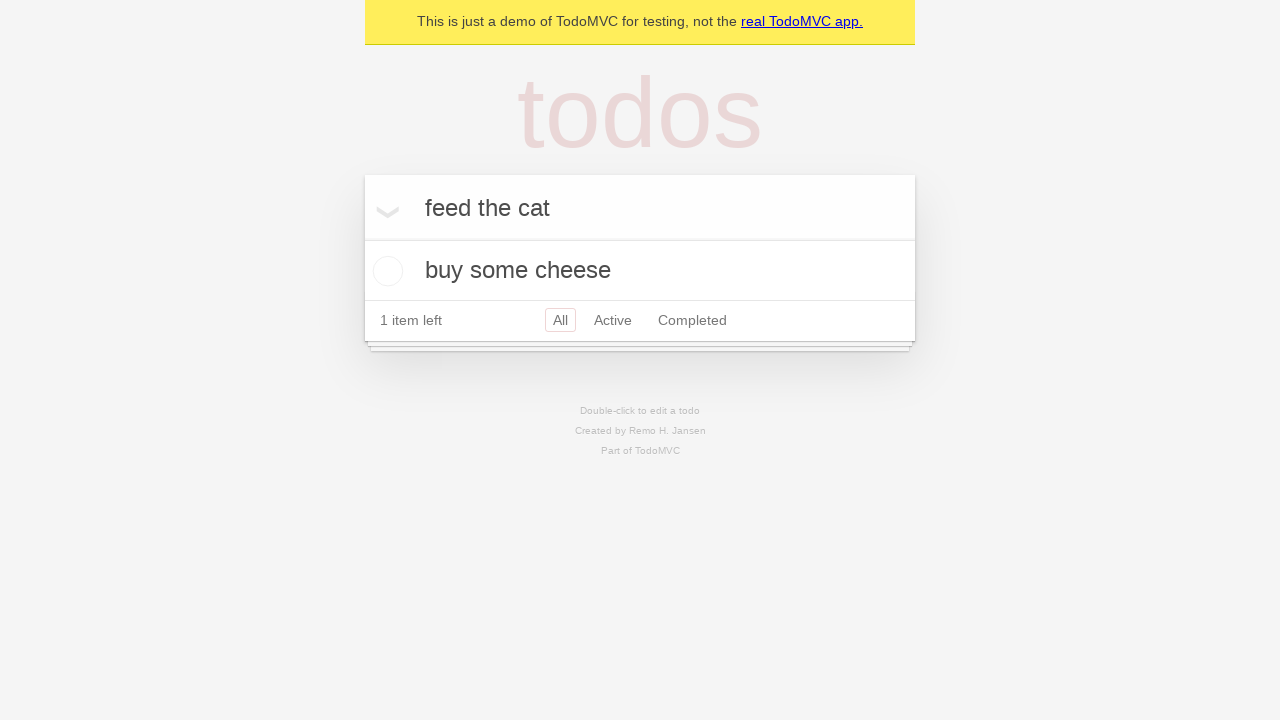

Pressed Enter to add second todo item on internal:attr=[placeholder="What needs to be done?"i]
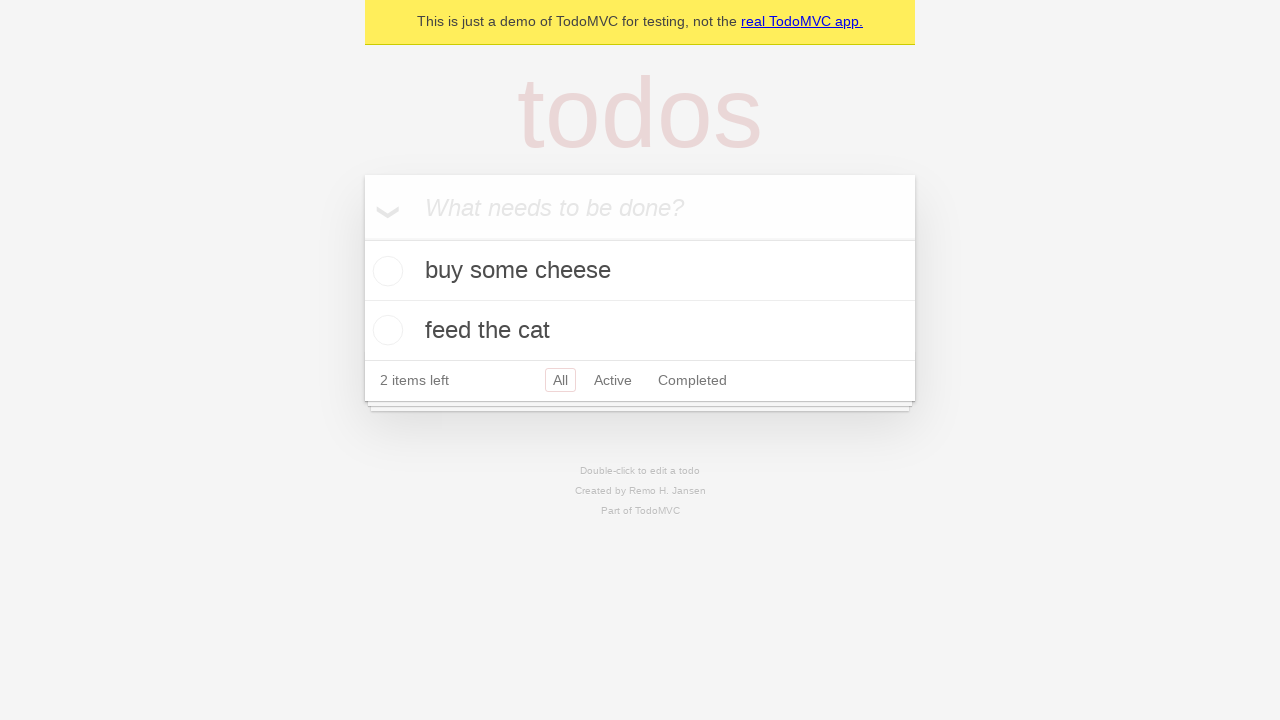

Marked first todo item as complete at (385, 271) on internal:testid=[data-testid="todo-item"s] >> nth=0 >> internal:role=checkbox
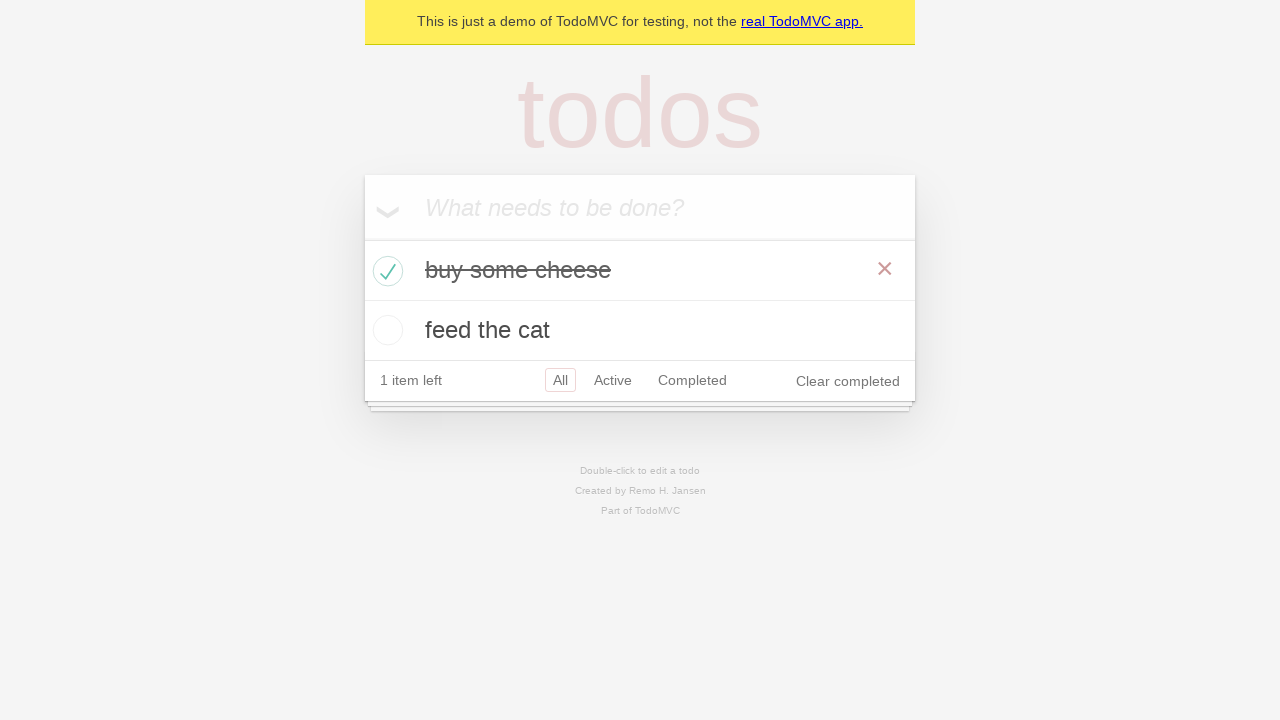

Unmarked first todo item as incomplete at (385, 271) on internal:testid=[data-testid="todo-item"s] >> nth=0 >> internal:role=checkbox
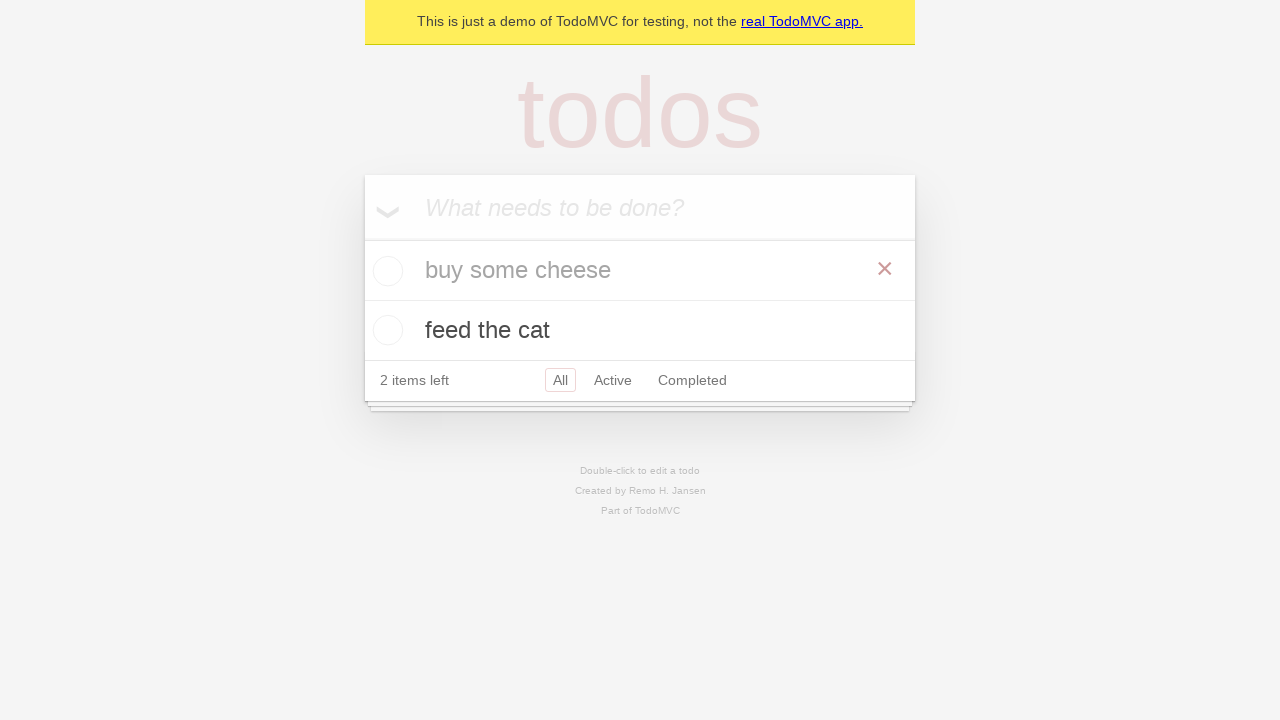

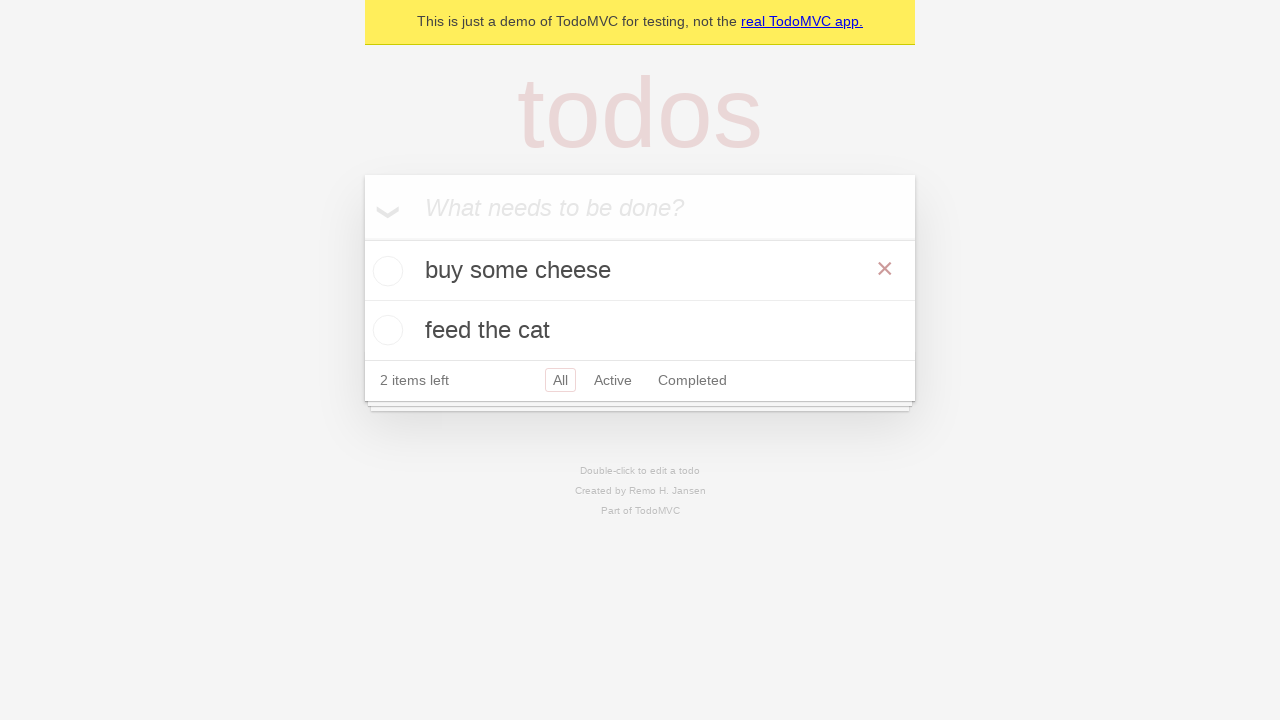